Tests page scrolling functionality by scrolling down 1000 pixels on the Dell website homepage using JavaScript execution.

Starting URL: https://www.dell.com/en-us

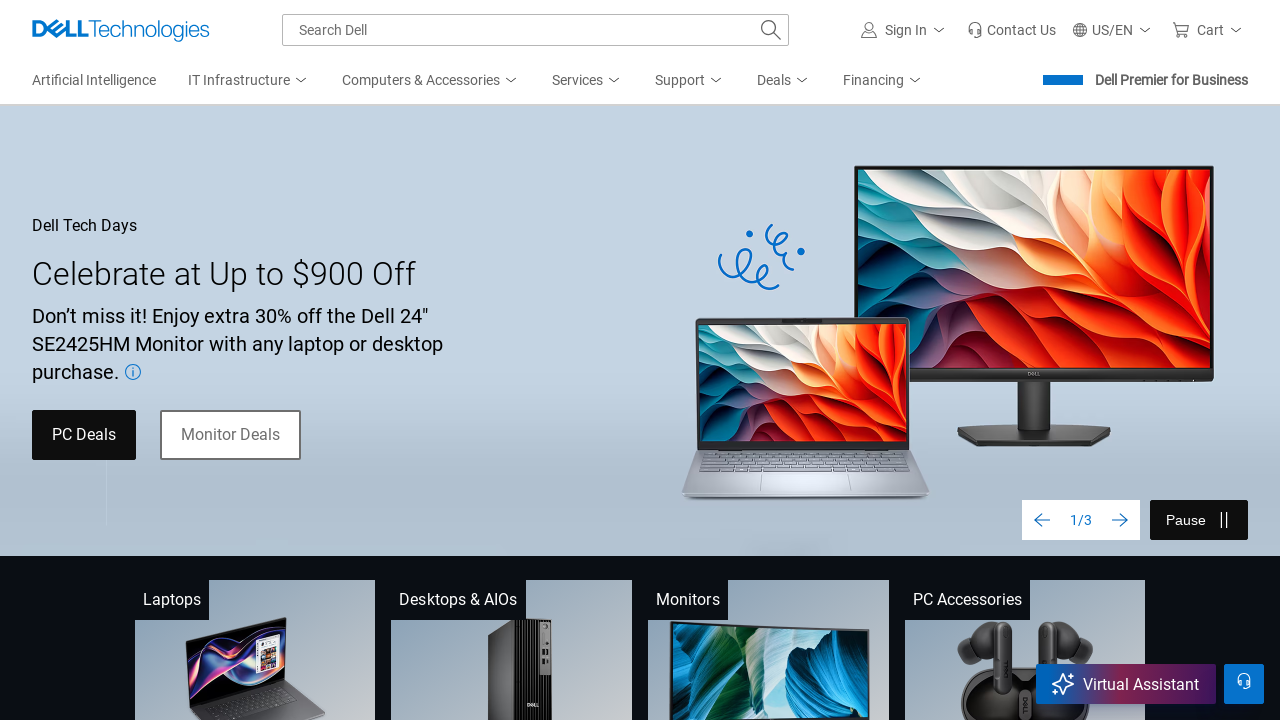

Navigated to Dell website homepage
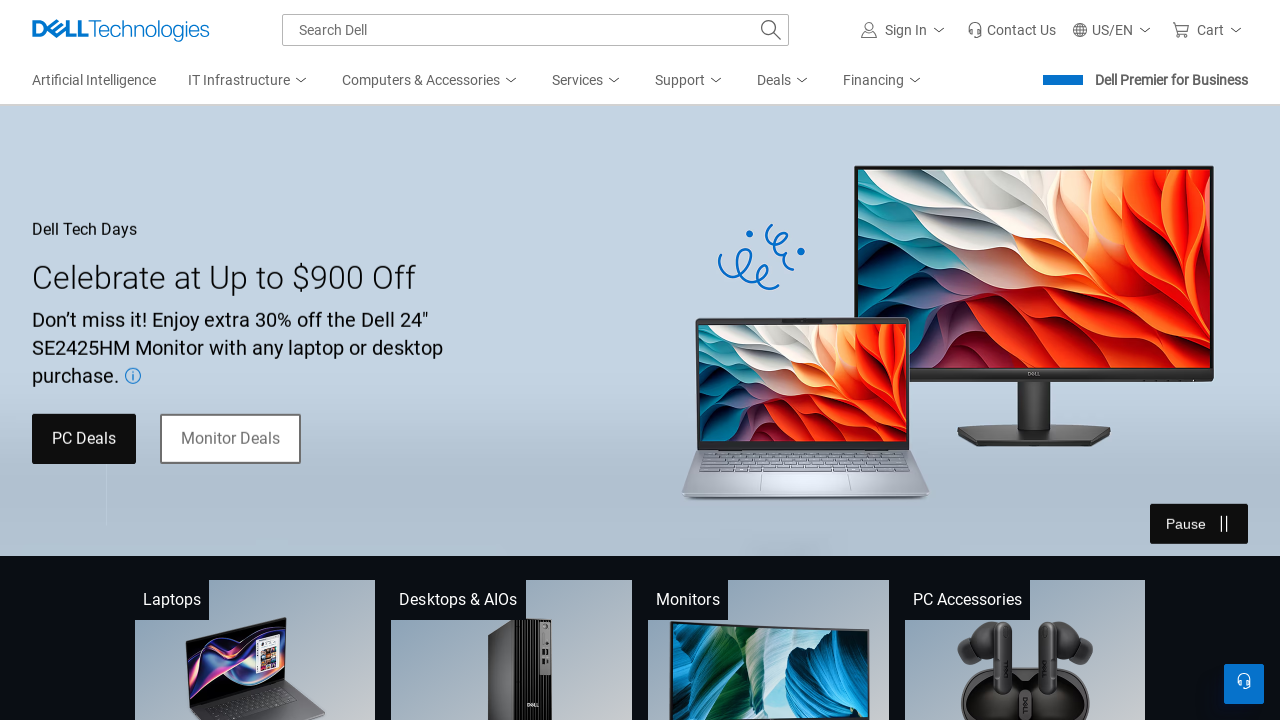

Scrolled down 1000 pixels using JavaScript
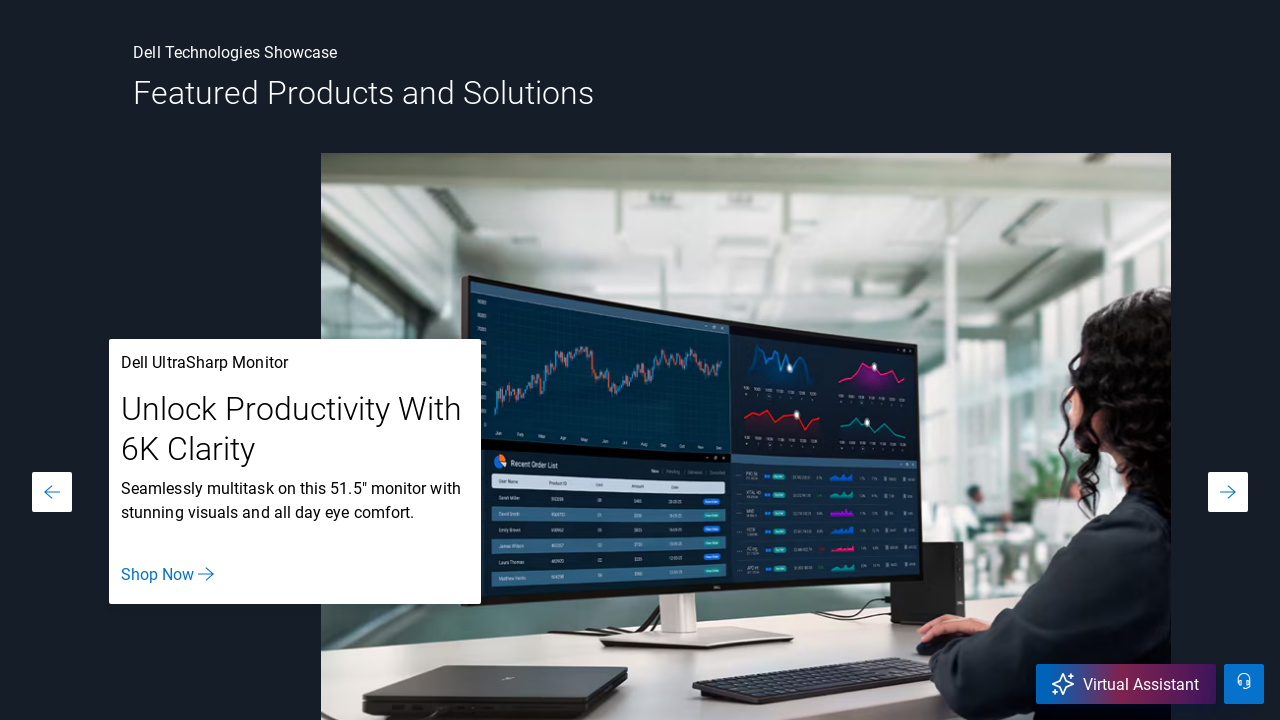

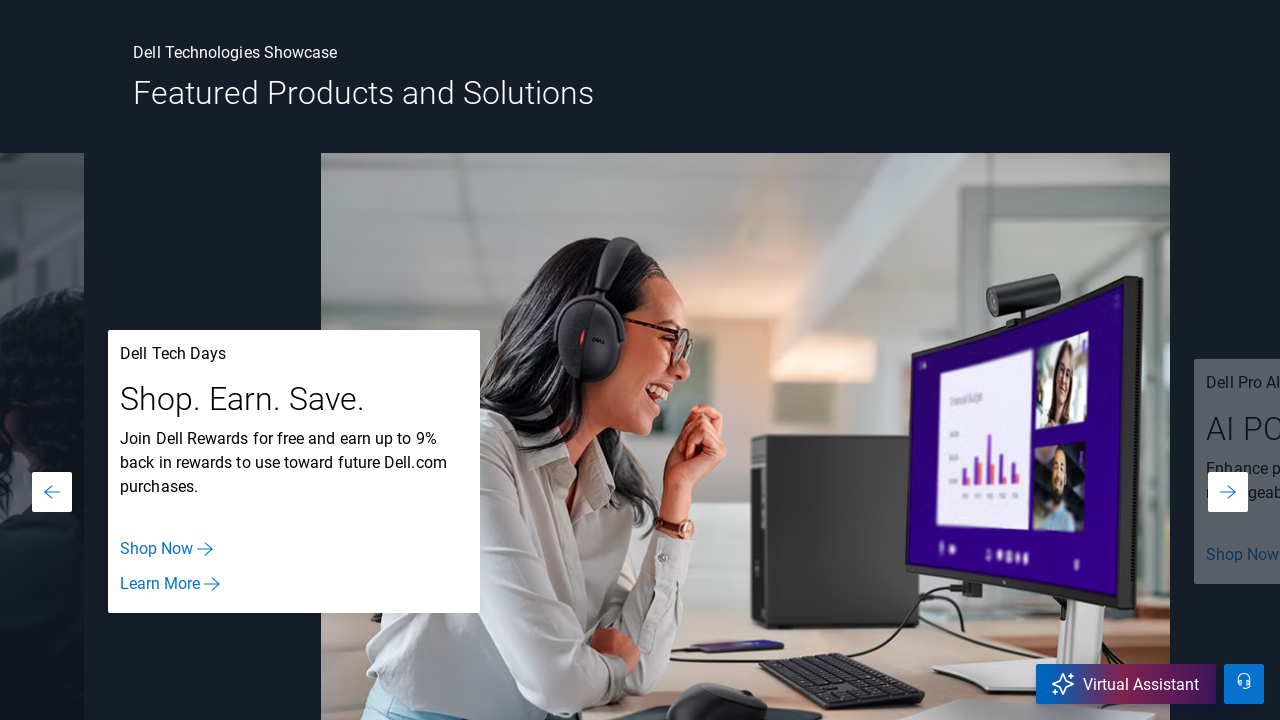